Tests navigation to the blog section of the AnhTester website by clicking the blog link (duplicate of first test)

Starting URL: https://anhtester.com

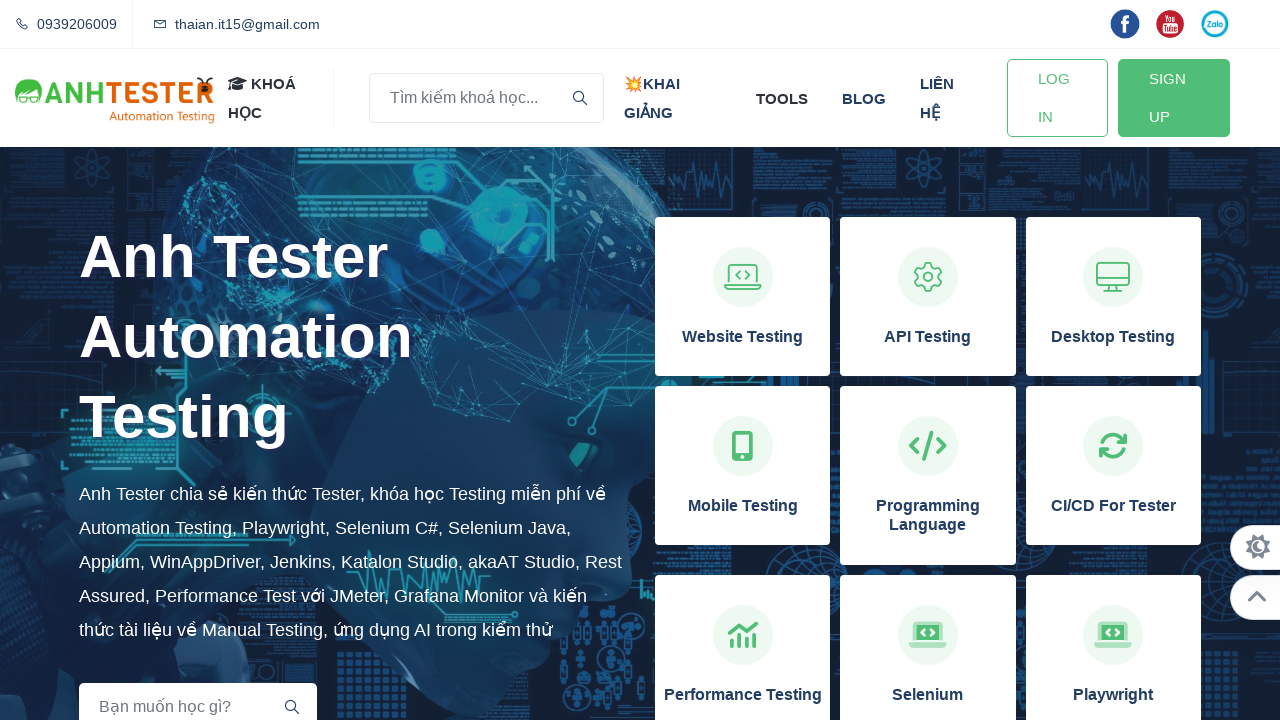

Clicked on the blog link in the navigation menu at (864, 98) on xpath=//a[normalize-space()='blog']
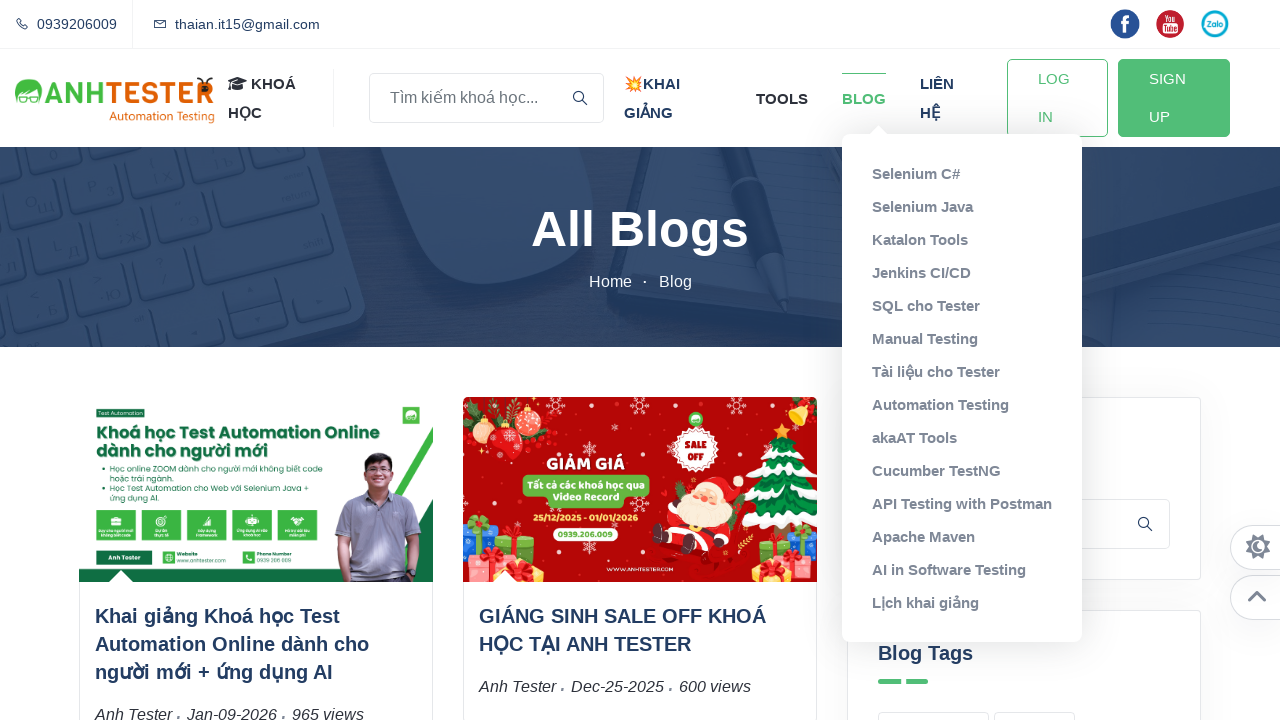

Blog page loaded successfully and network became idle
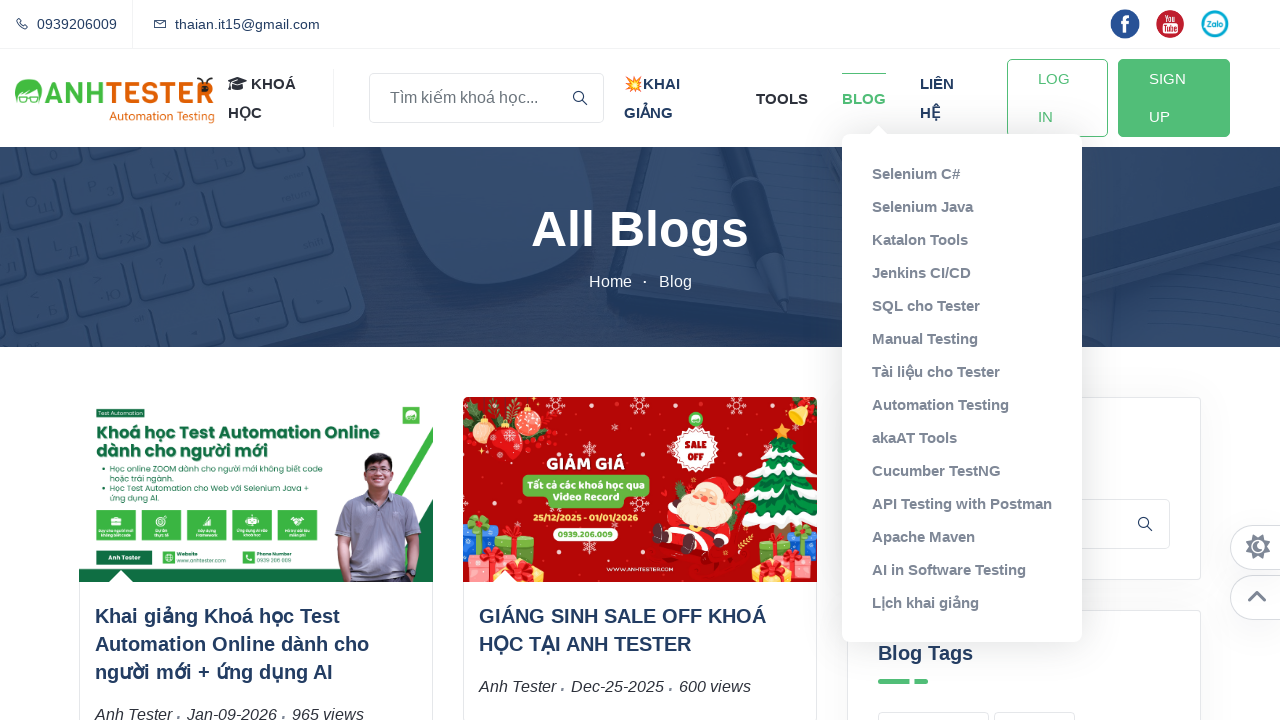

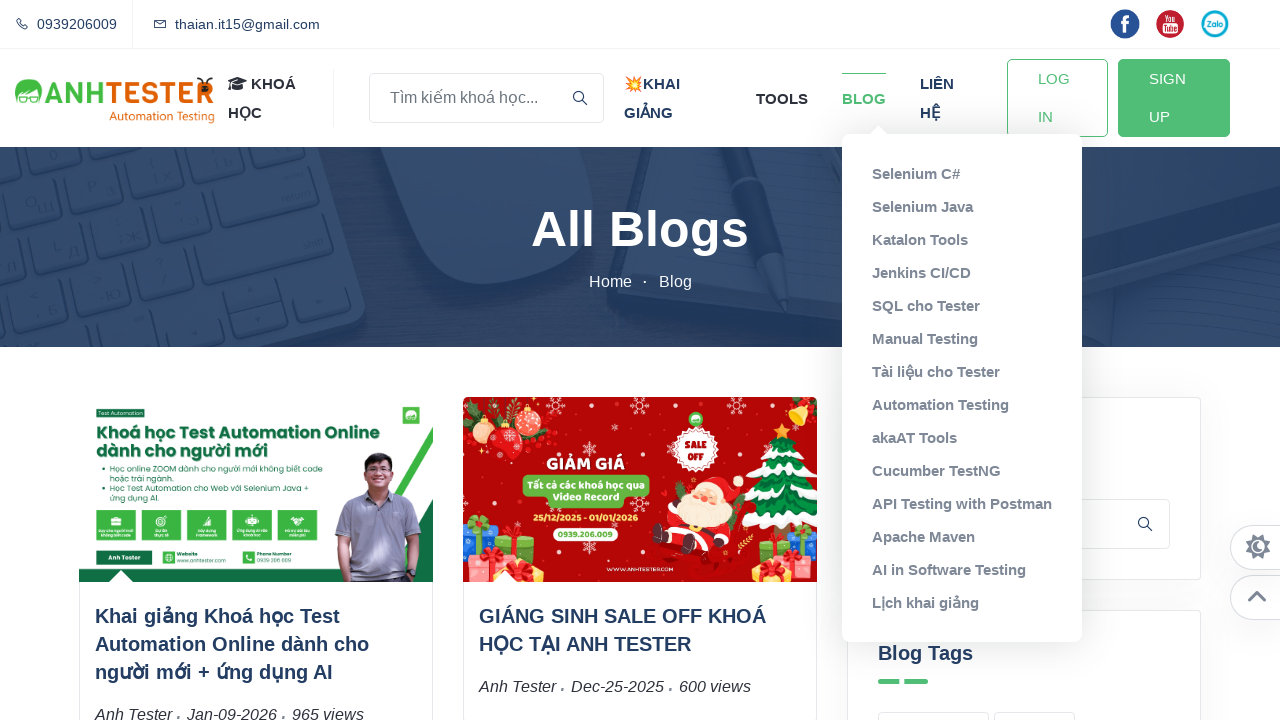